Tests handling of JavaScript prompt dialogs by clicking the prompt button and accepting with input text

Starting URL: https://the-internet.herokuapp.com/javascript_alerts

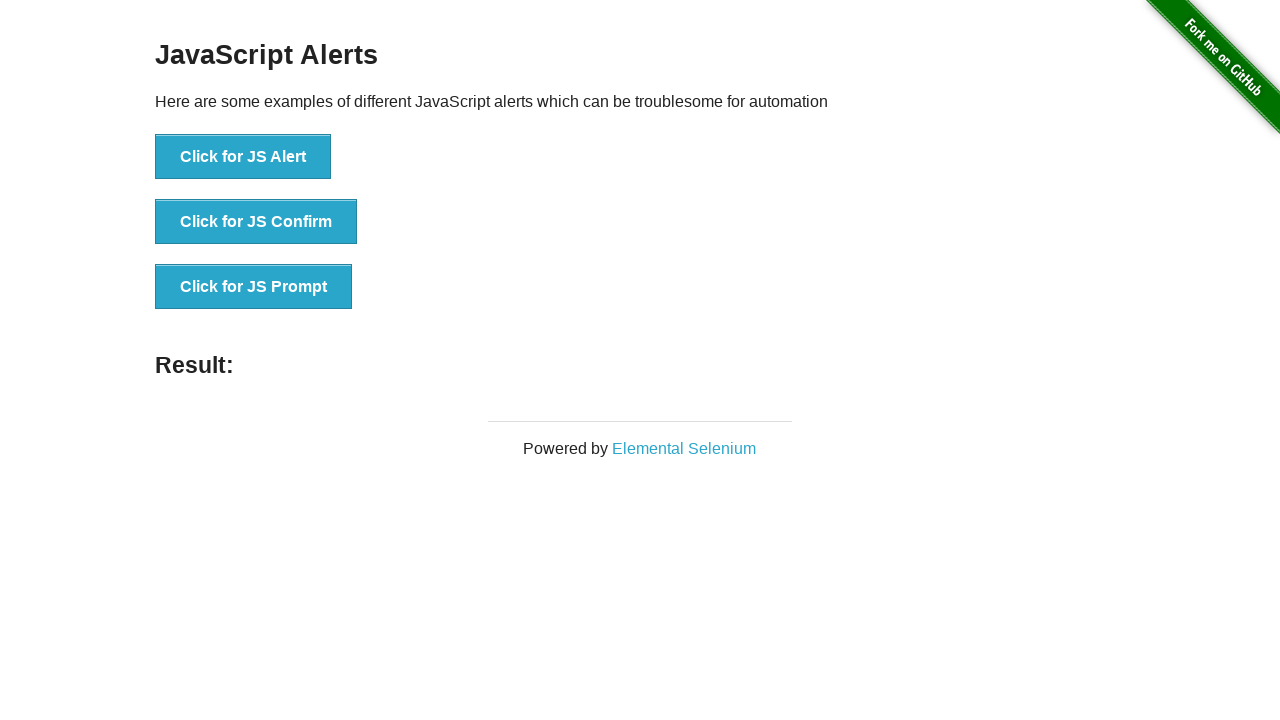

Set up dialog handler for prompt acceptance
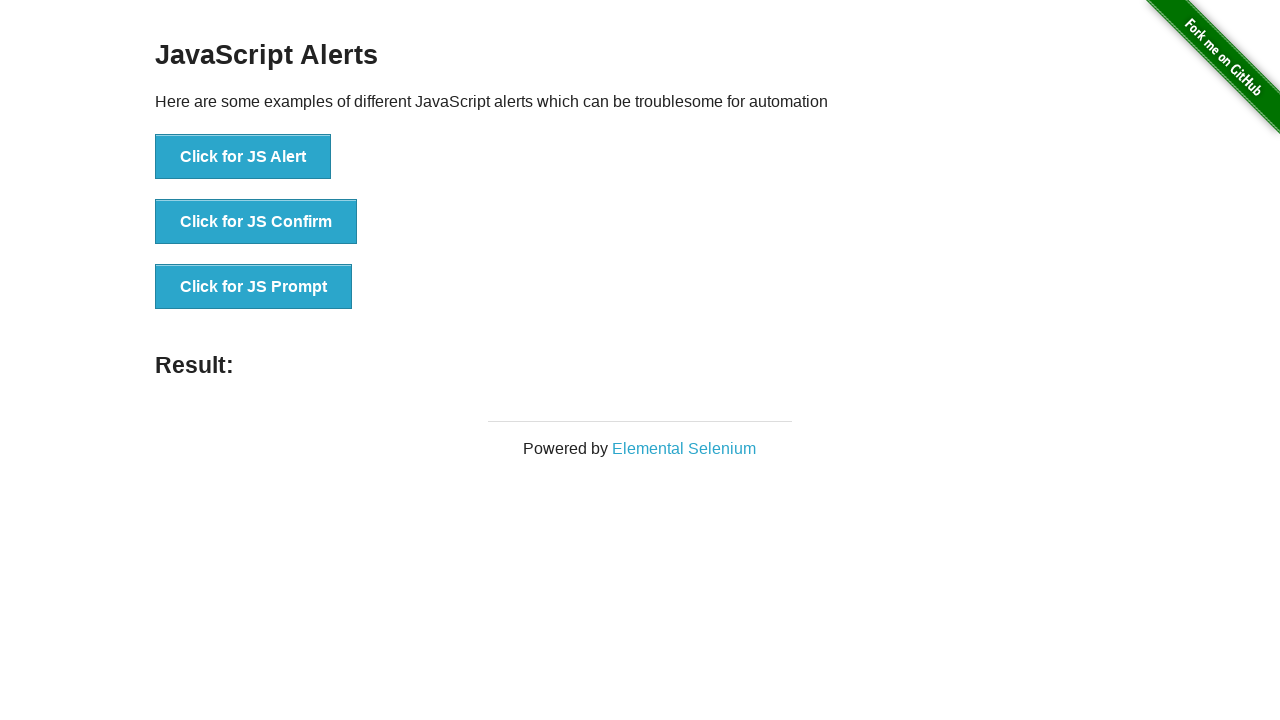

Clicked button to trigger JavaScript prompt dialog at (254, 287) on xpath=//button[@onclick='jsPrompt()']
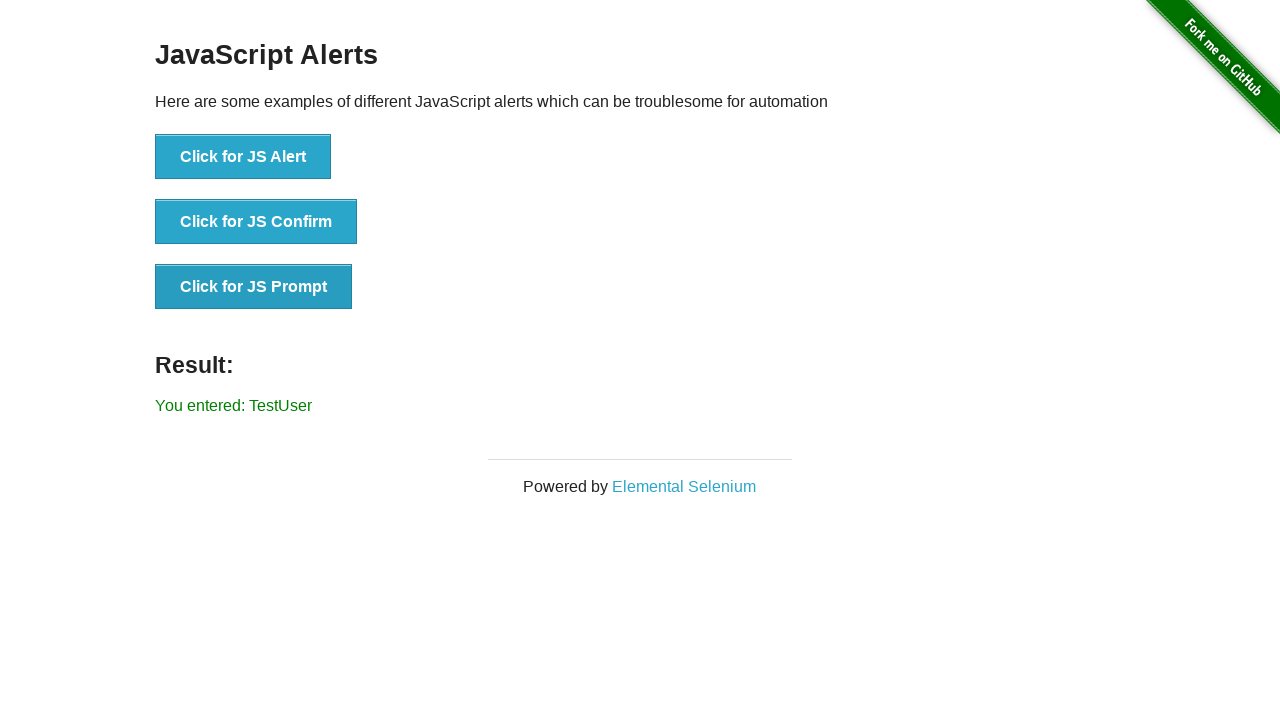

Waited 2 seconds for dialog to be handled
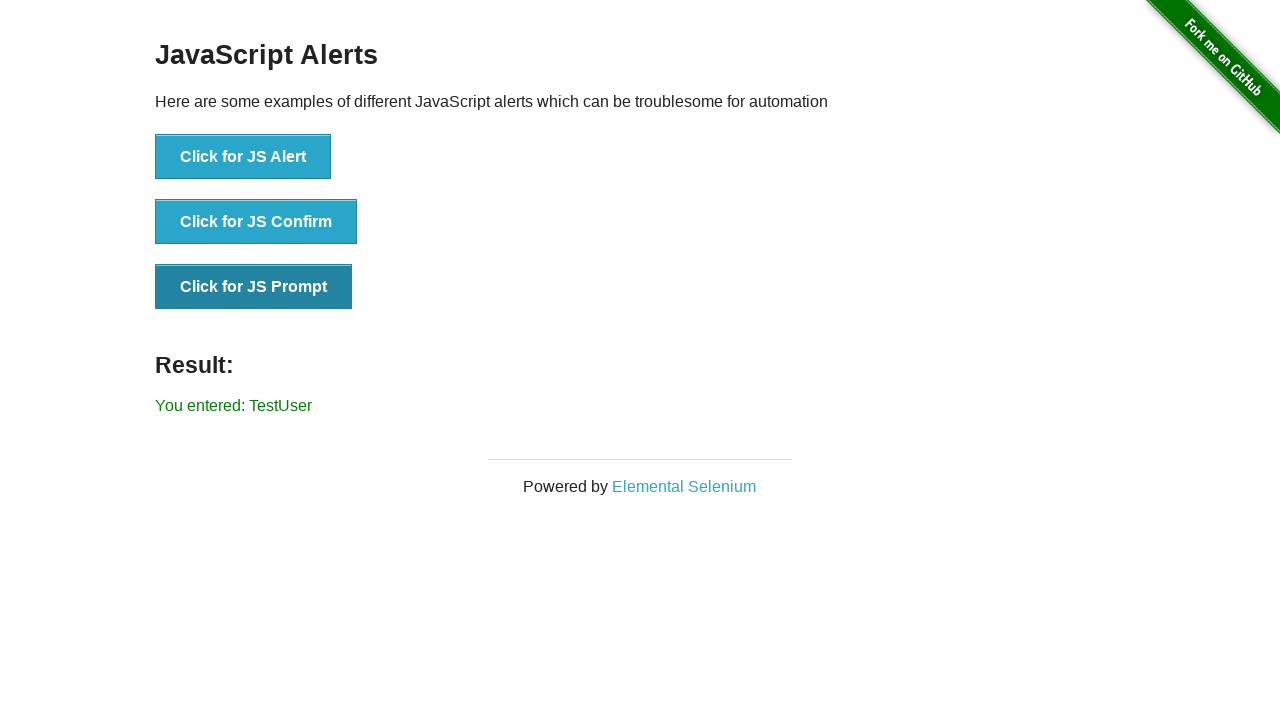

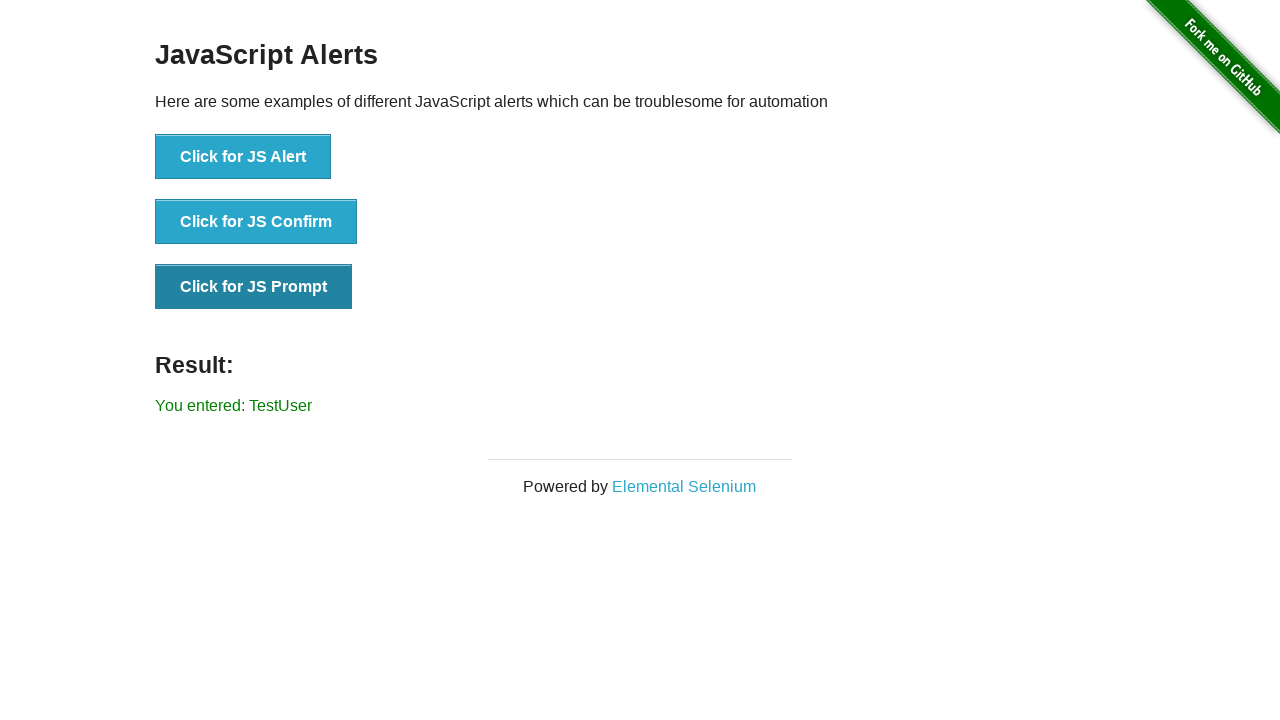